Tests iframe handling by switching into a frame, reading text content, then switching back to the main content

Starting URL: https://demoqa.com/frames

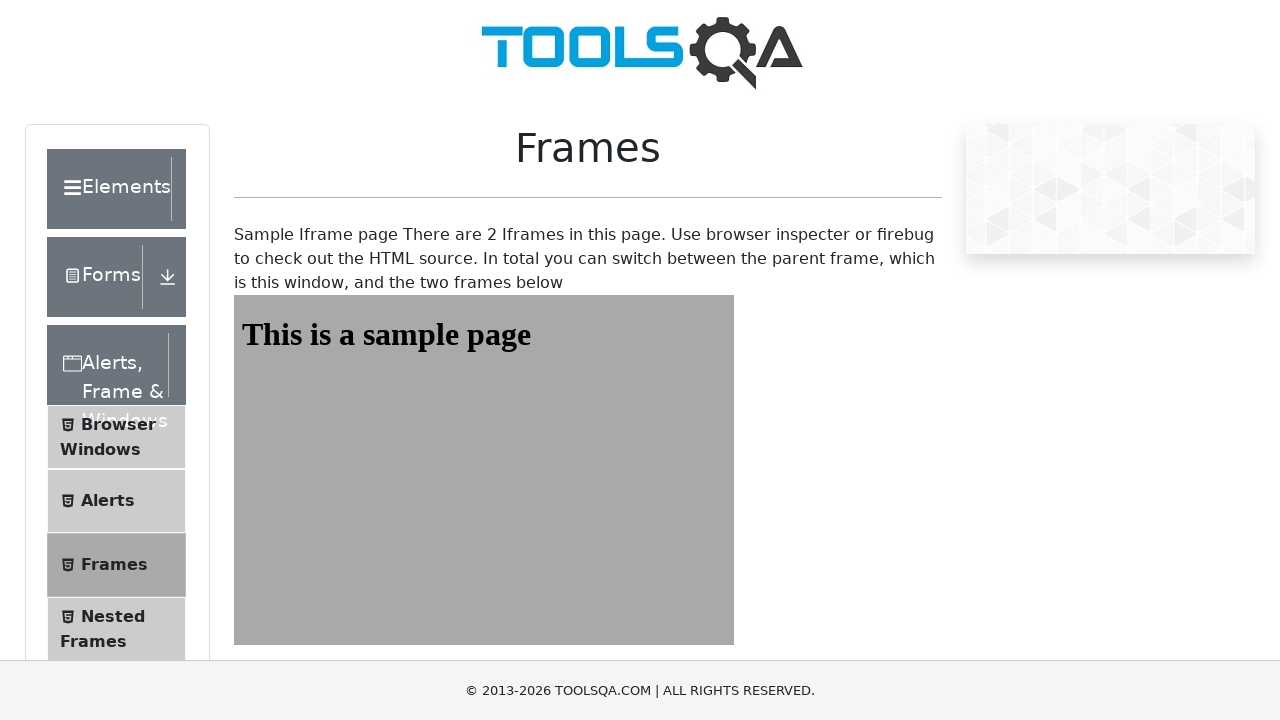

Scrolled down 100 pixels to view frame
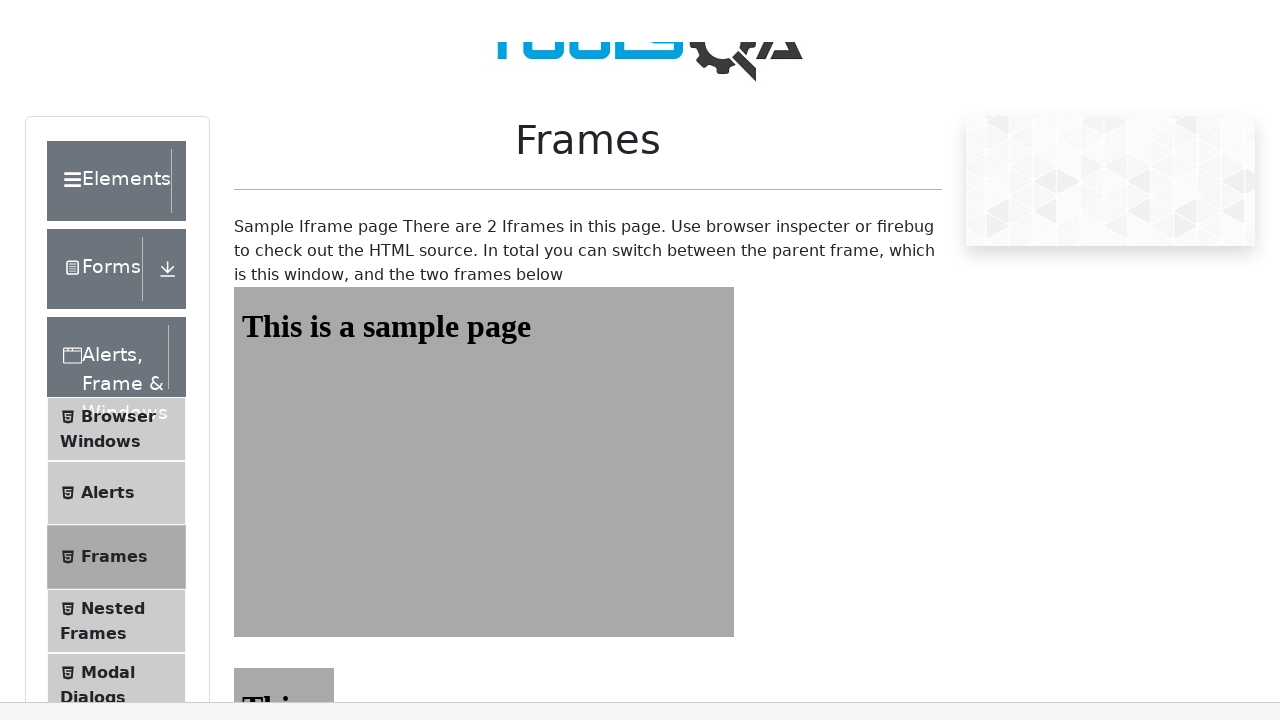

Located iframe with id 'frame1'
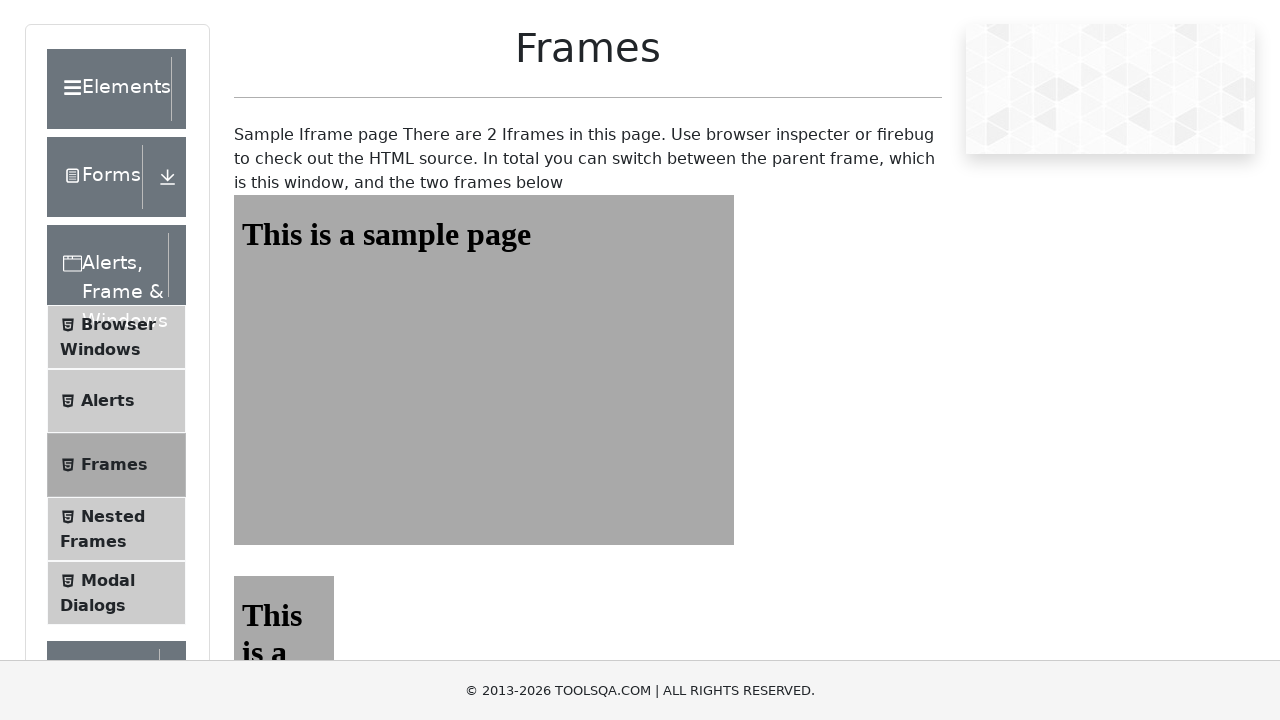

Retrieved text content from iframe heading: 'This is a sample page'
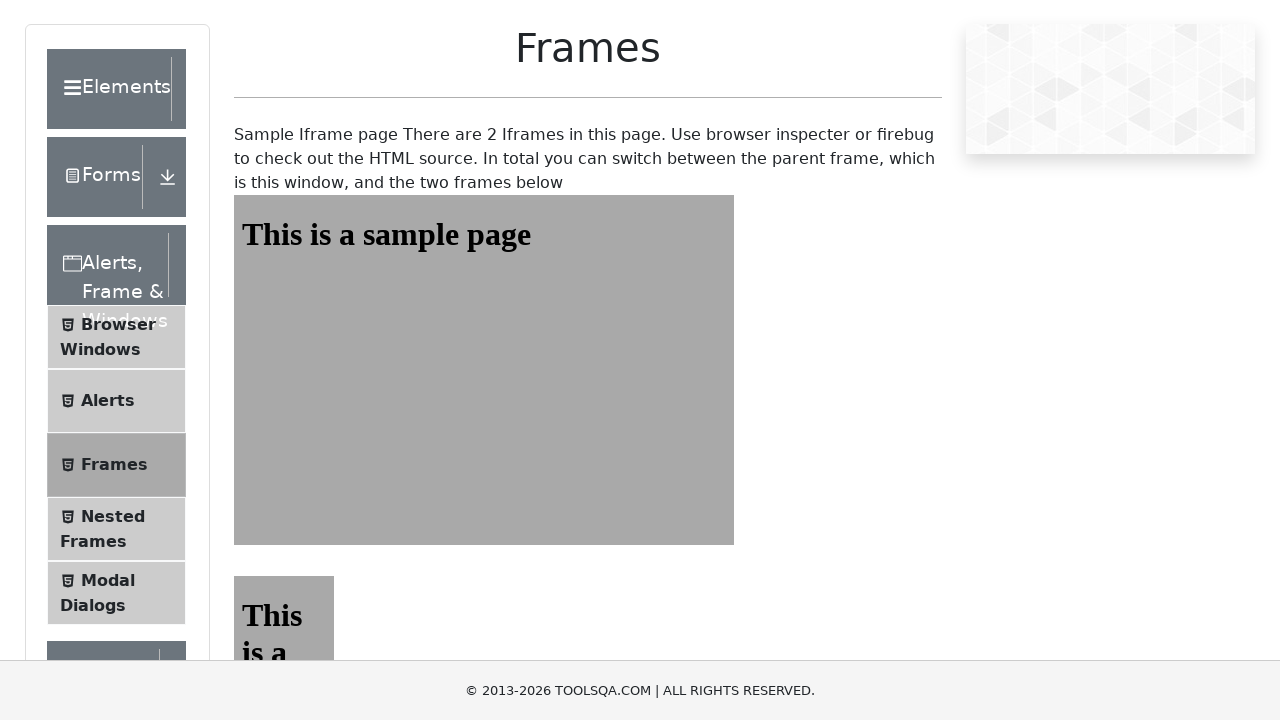

Retrieved text content from main page header: 'Frames'
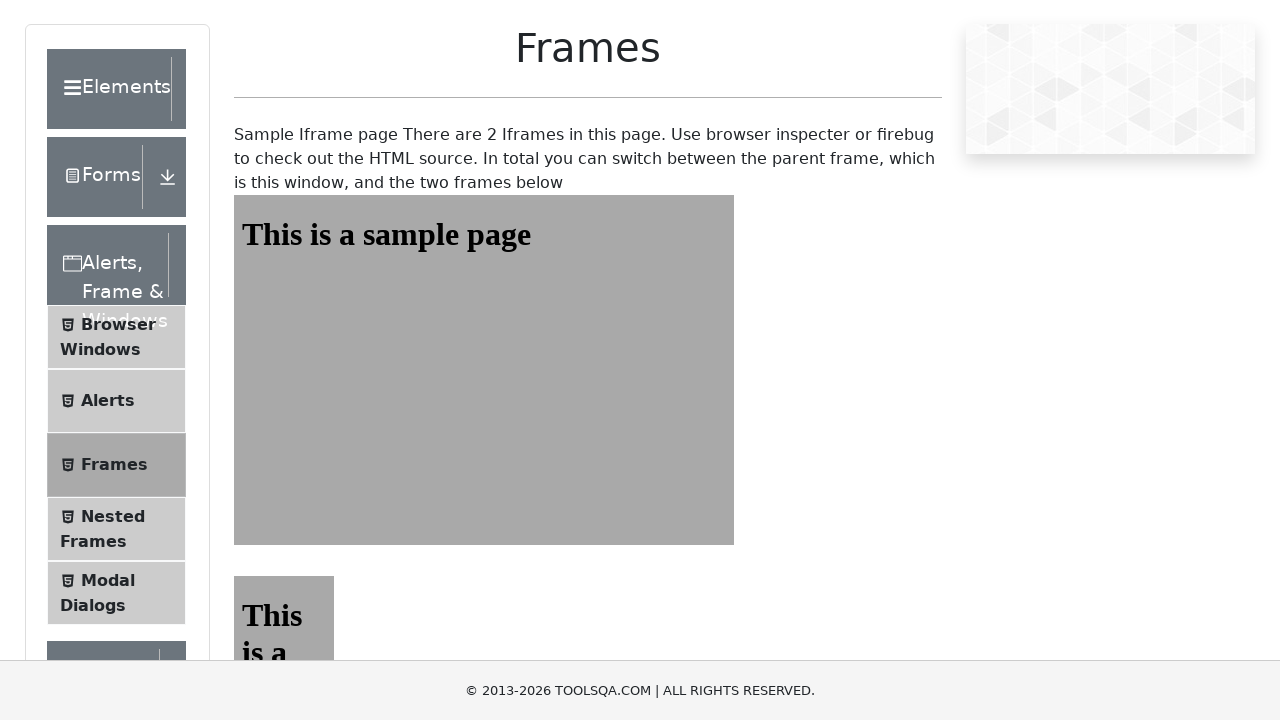

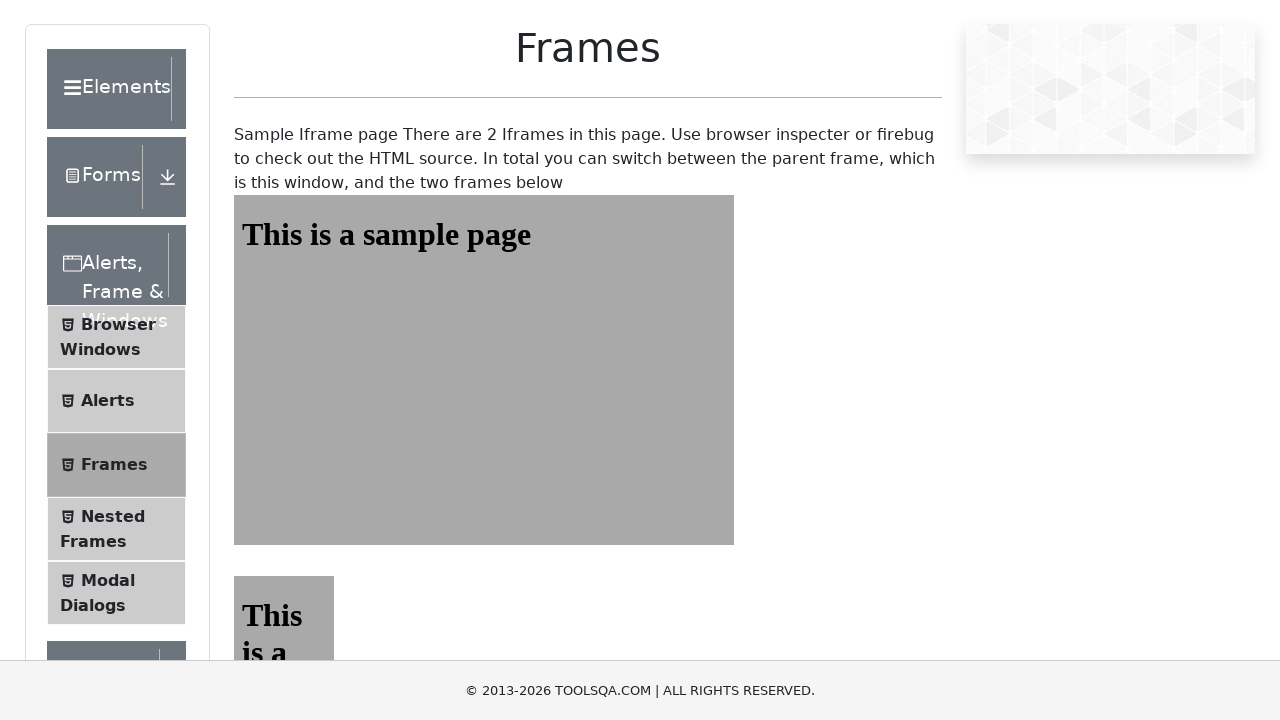